Verifies that the "Adress:" text is visible on the CAG Contactor company page

Starting URL: https://www.cag.se/om-oss/vara-bolag/cag-contactor/

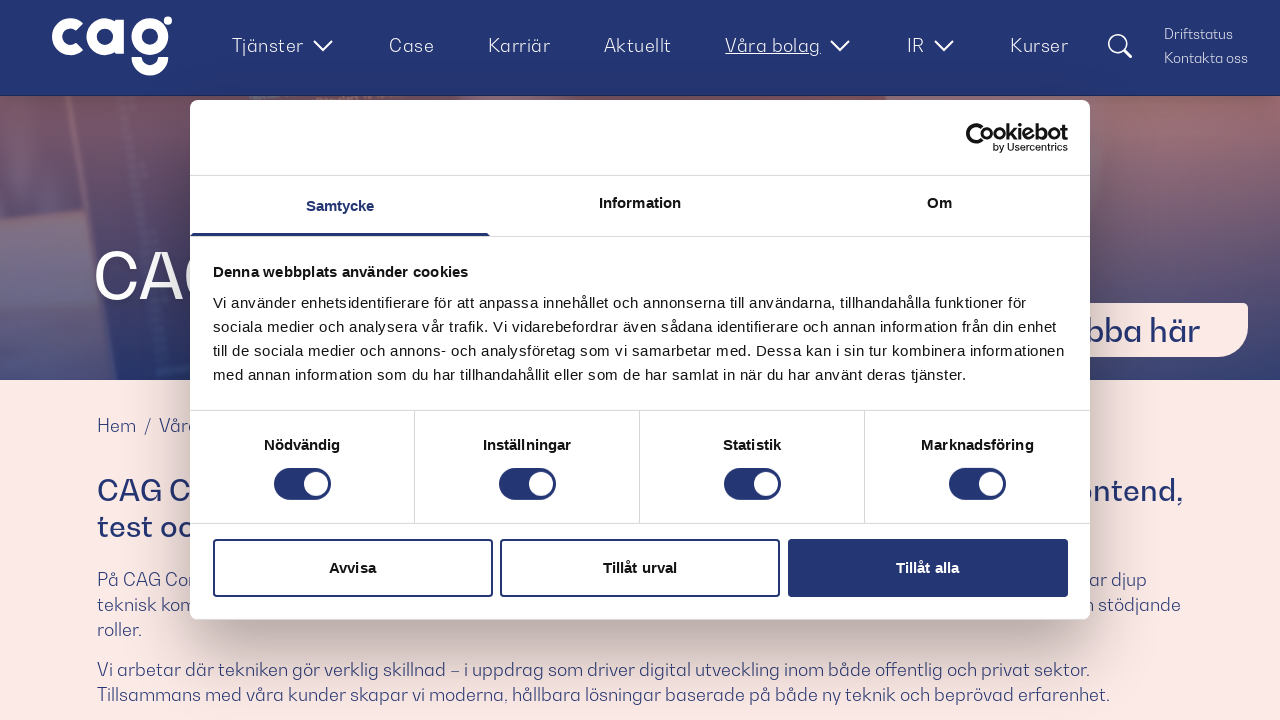

Navigated to CAG Contactor company page
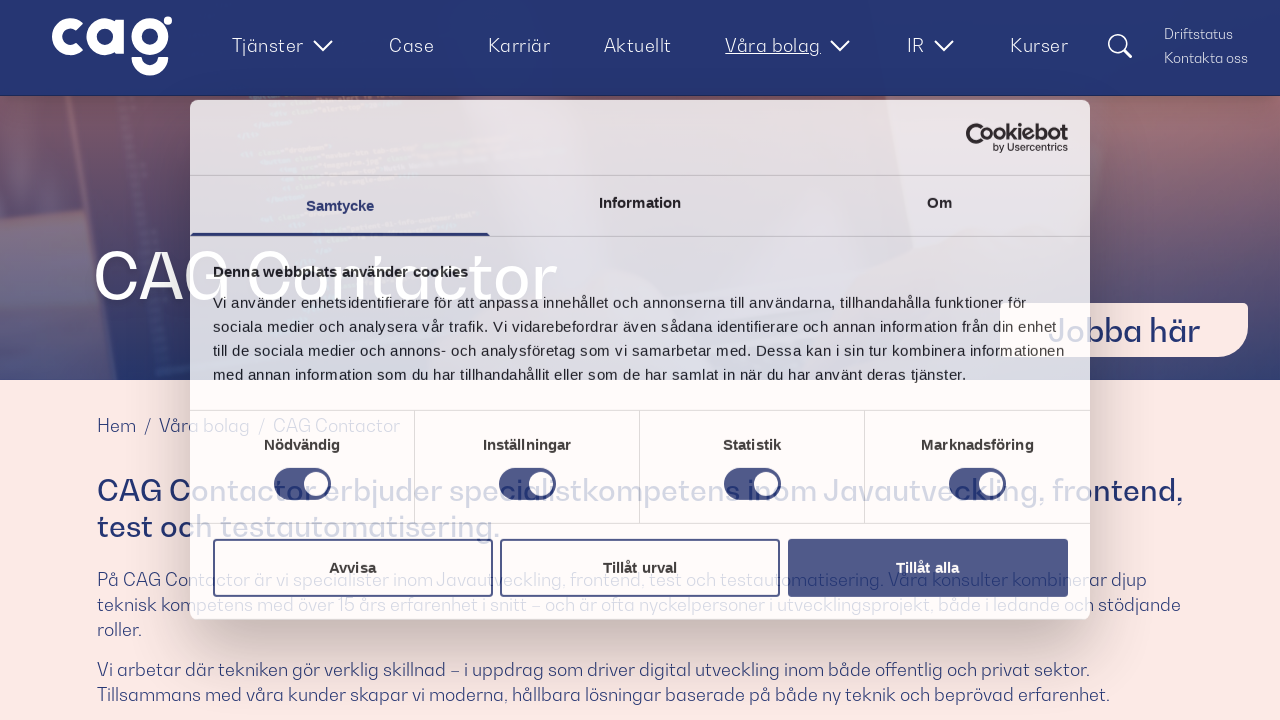

Located the 'Adress:' text element
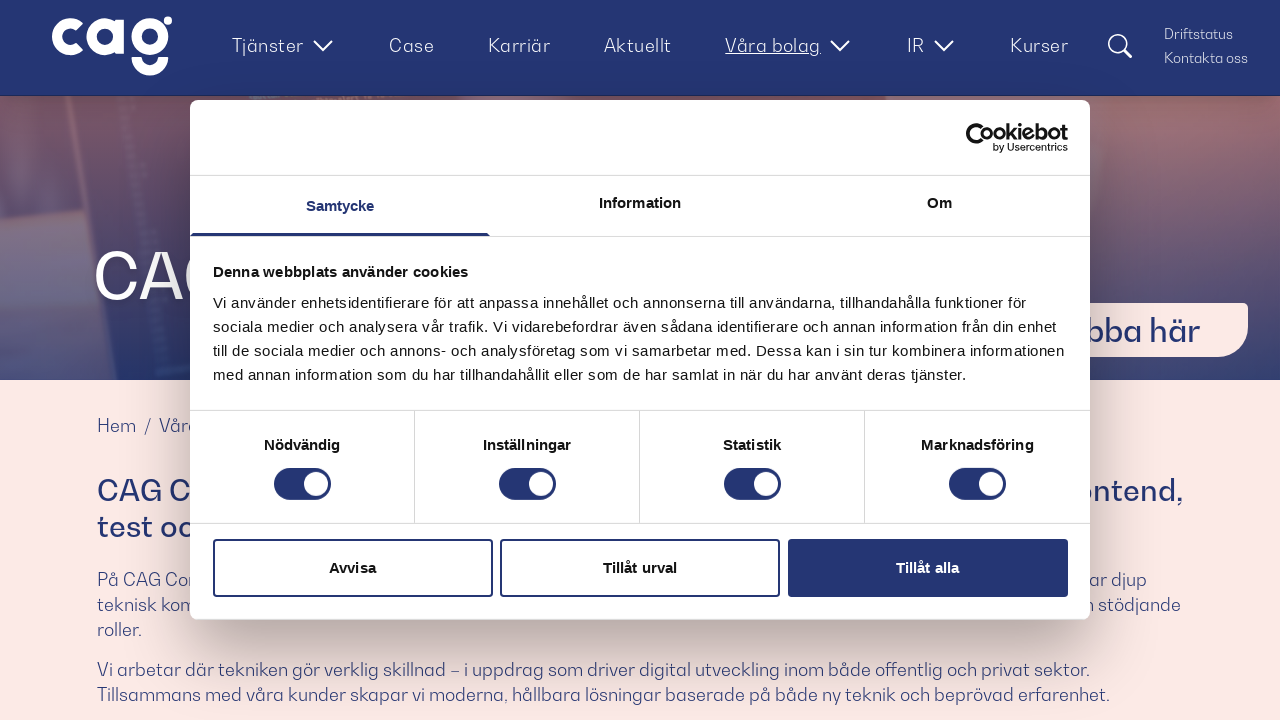

Waited for 'Adress:' text to become visible
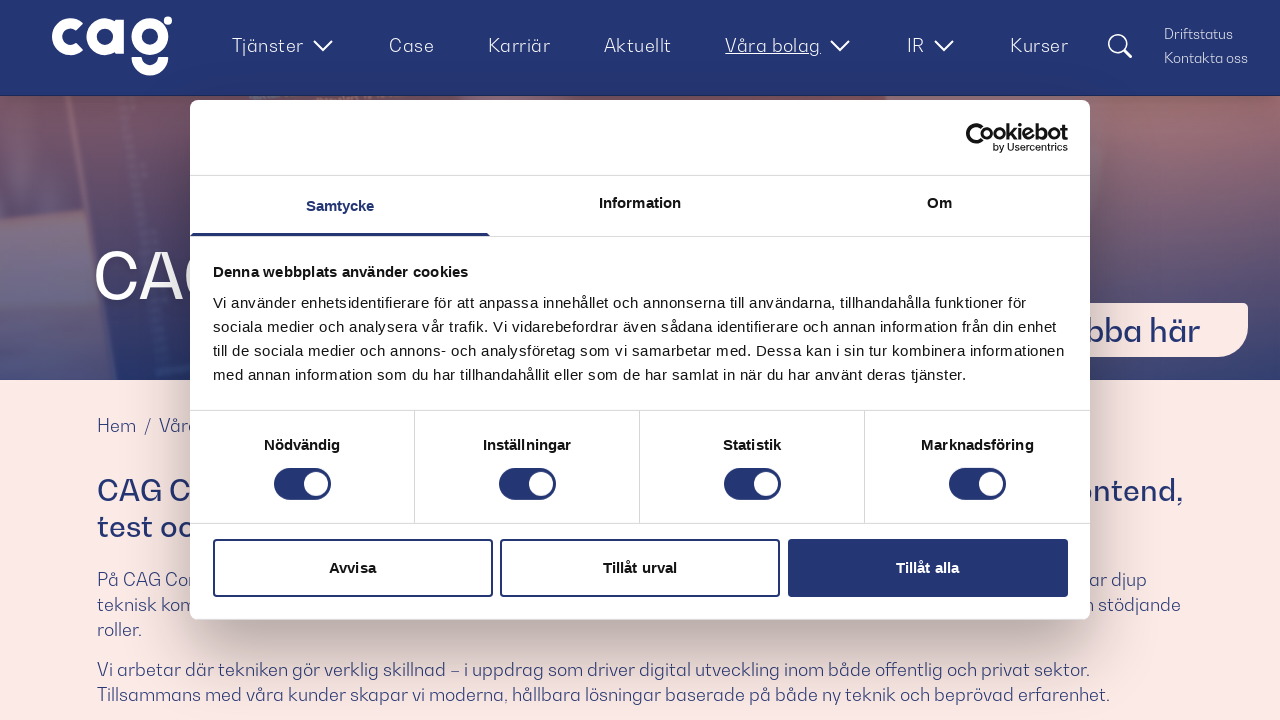

Verified that 'Adress:' text is visible on the page
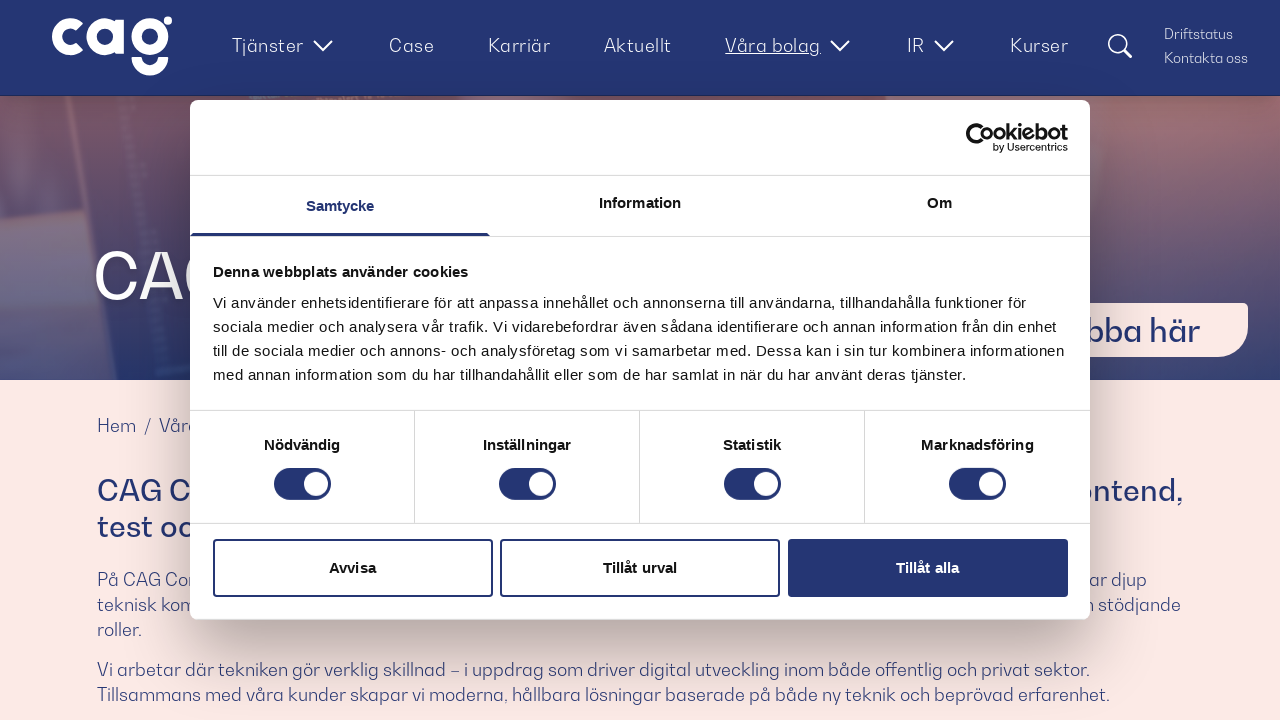

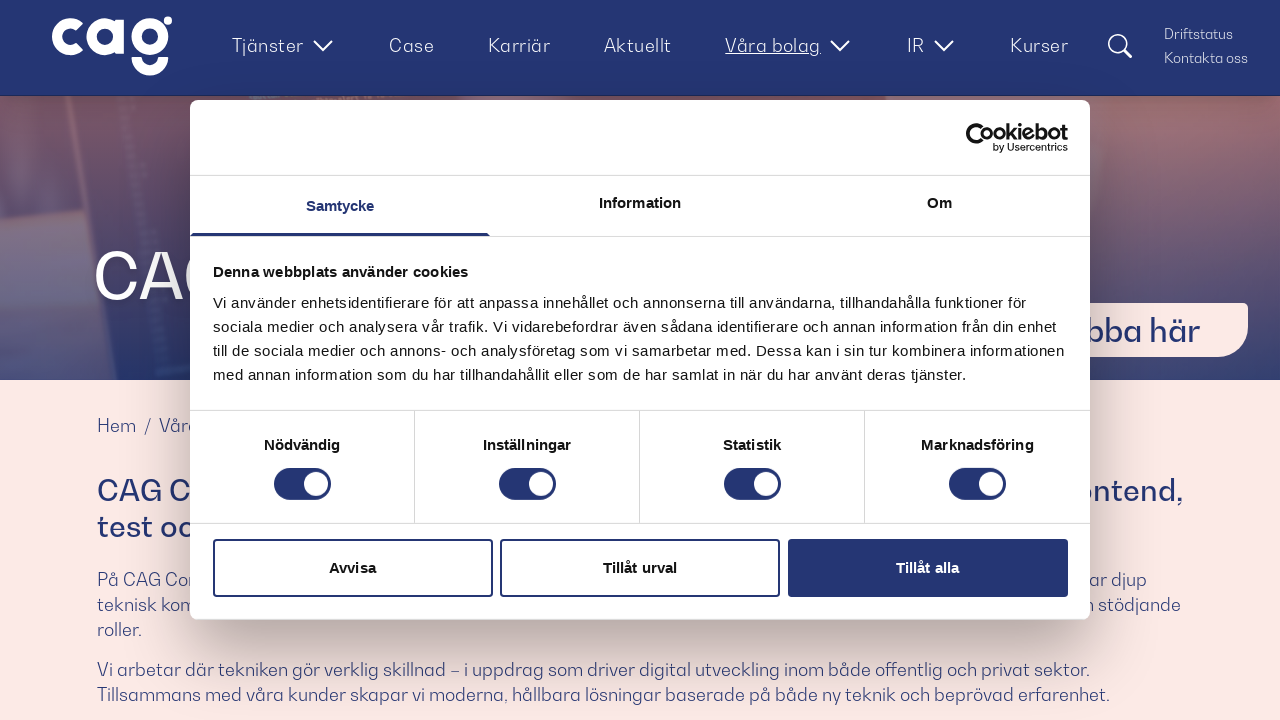